Tests dropdown selection functionality by selecting options from a dropdown menu using both visible text and value attributes

Starting URL: https://rahulshettyacademy.com/AutomationPractice/

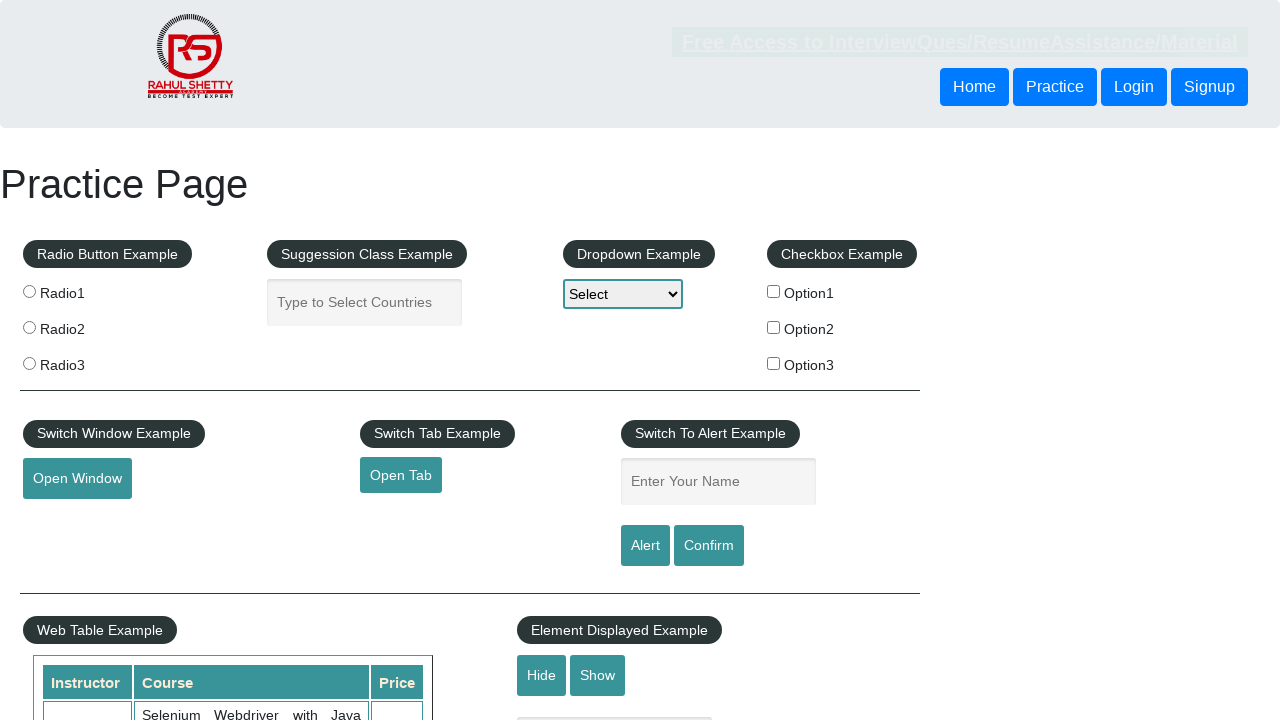

Selected 'Option2' from dropdown by visible text on #dropdown-class-example
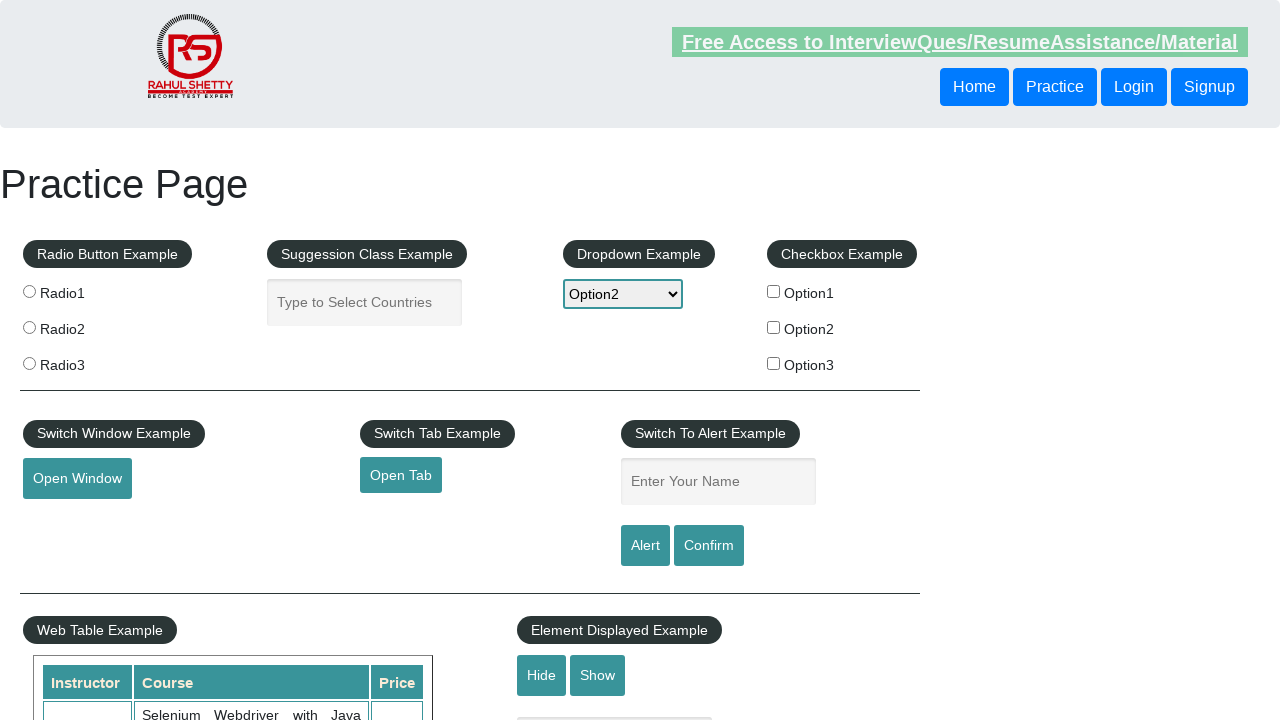

Selected 'option1' from dropdown by value attribute on #dropdown-class-example
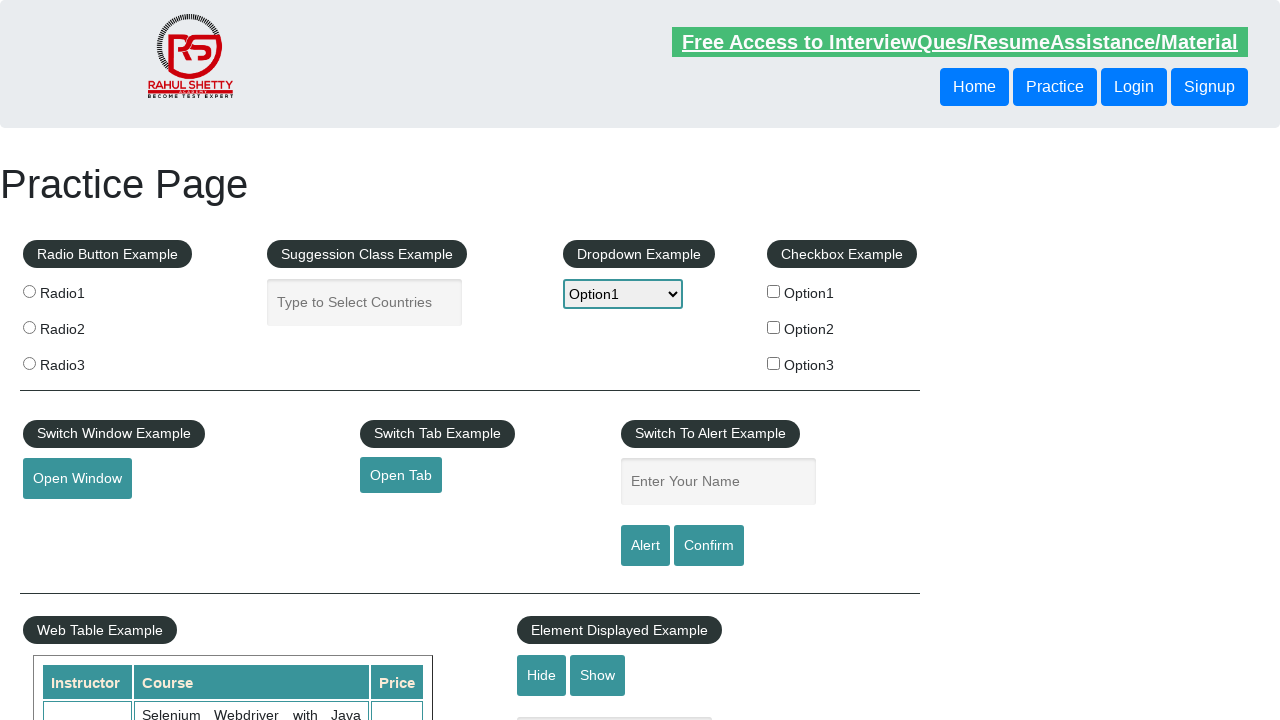

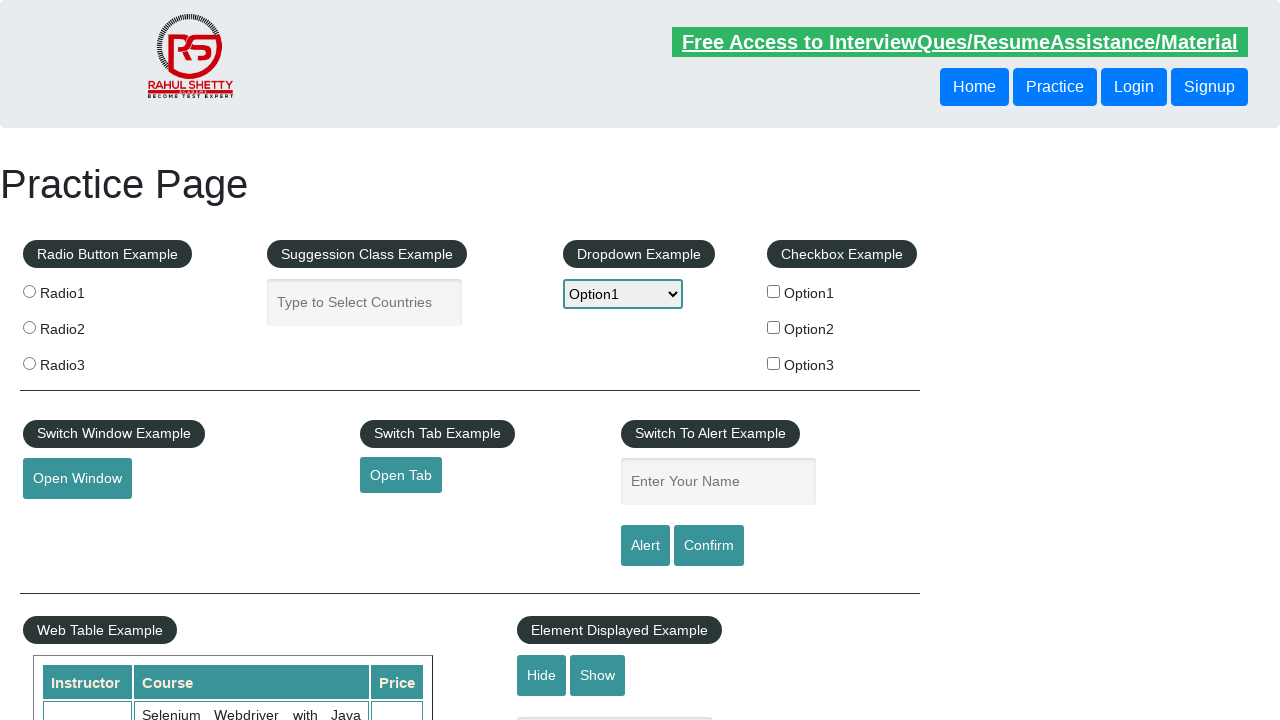